Tests jQuery UI selectmenu functionality by clicking on the speed dropdown menu and selecting the "Faster" option from the list

Starting URL: https://jqueryui.com/resources/demos/selectmenu/default.html

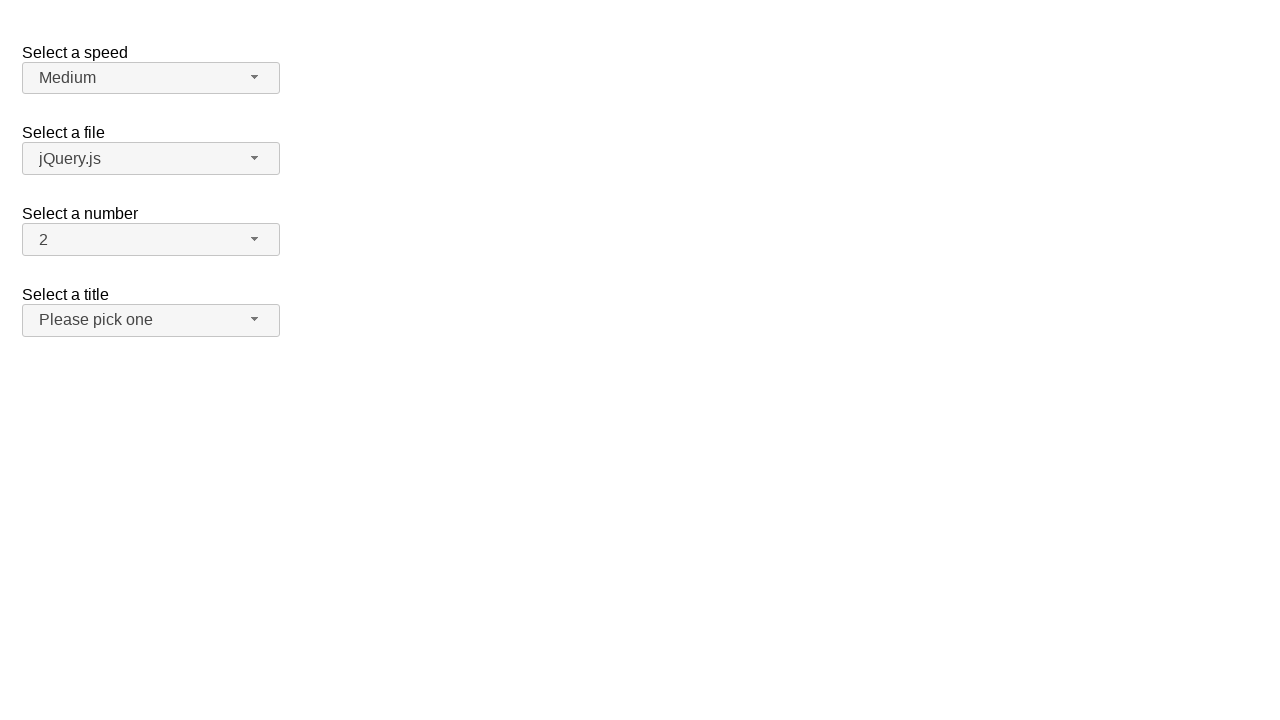

Clicked on Speed dropdown button showing 'Medium' at (141, 78) on span.ui-selectmenu-text:has-text('Medium')
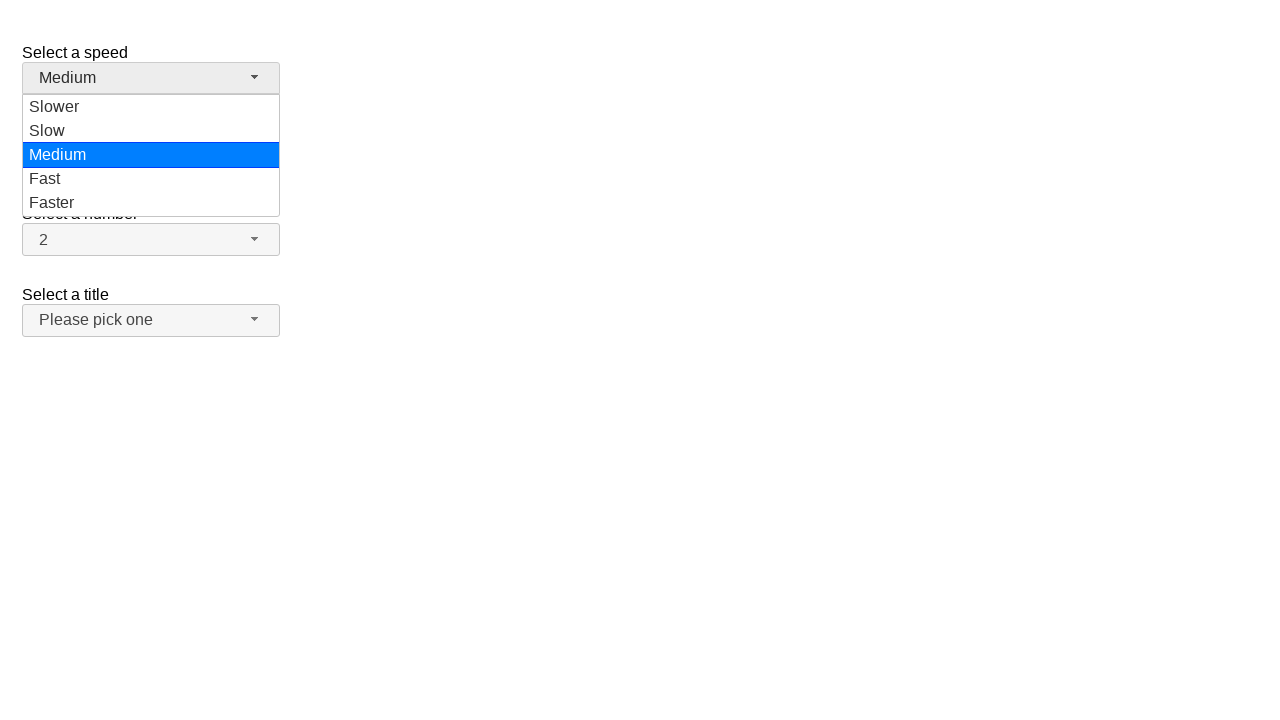

Selectmenu dropdown menu opened and 'Faster' option became visible
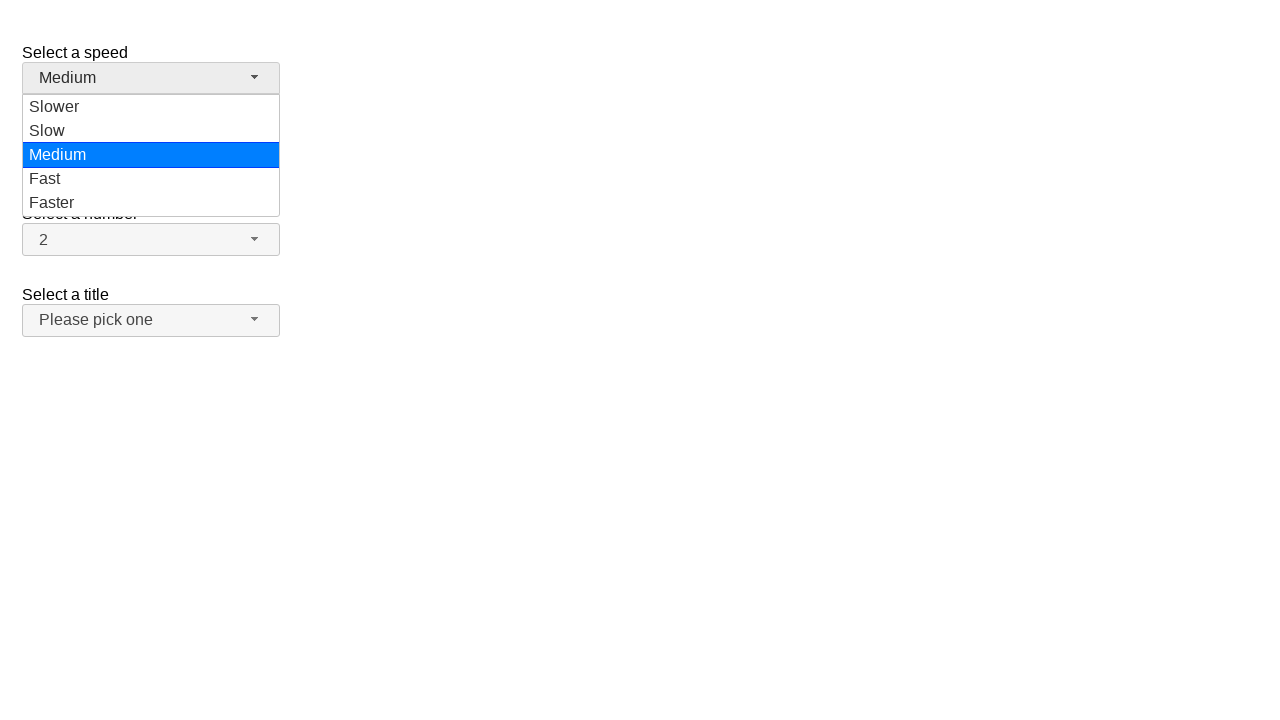

Selected 'Faster' option from the dropdown menu at (151, 203) on #ui-id-5
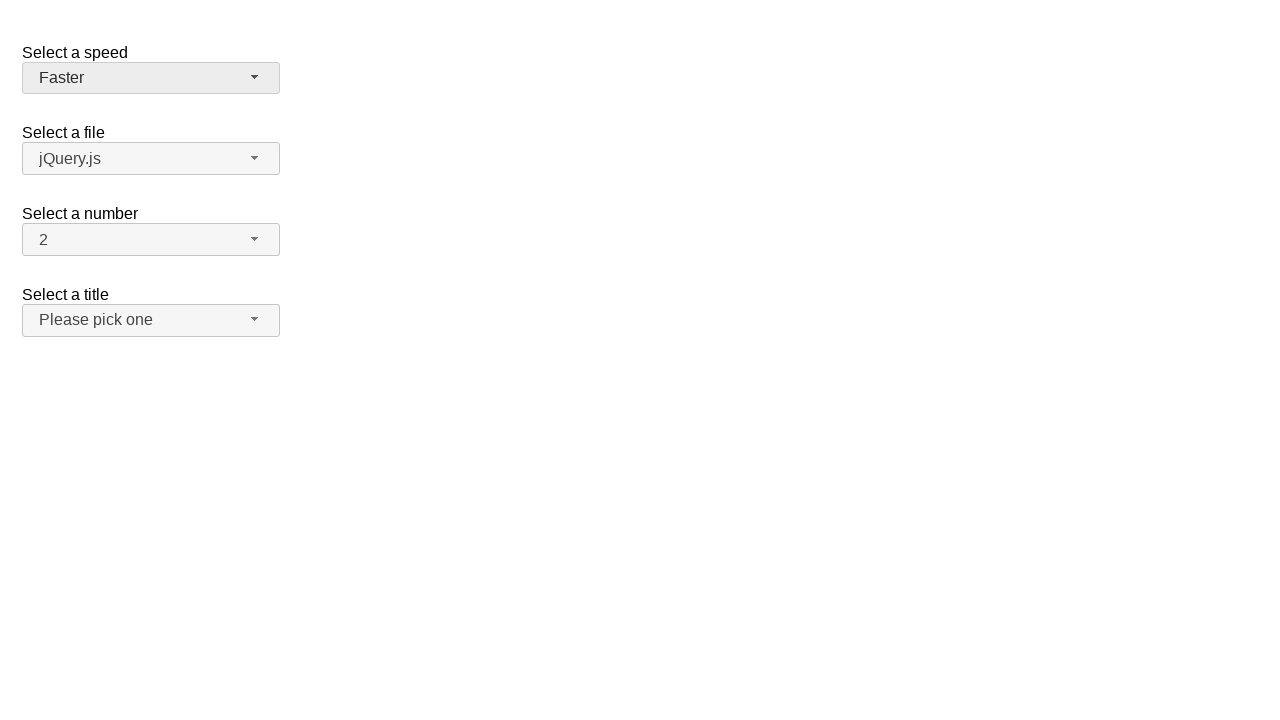

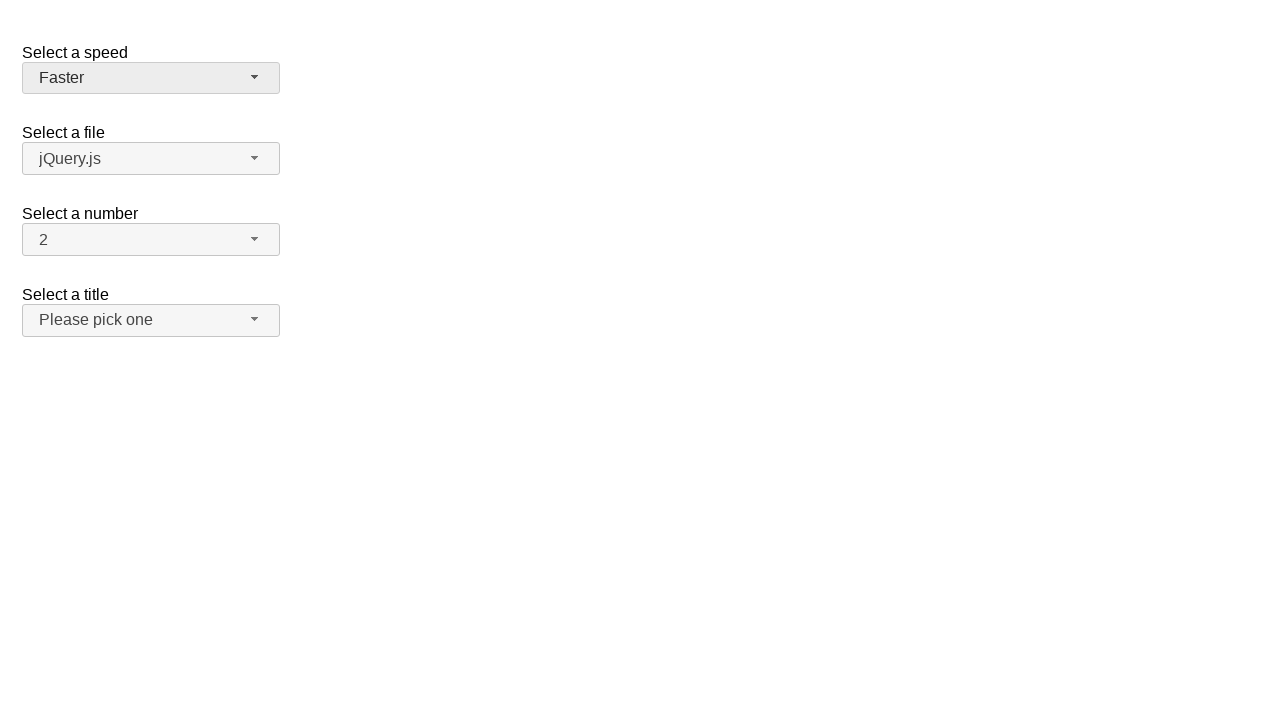